Navigates to Syntax Projects website, clicks on "Start Practising", then clicks on "Simple Form Demo" link to access the form demonstration page

Starting URL: http://syntaxprojects.com

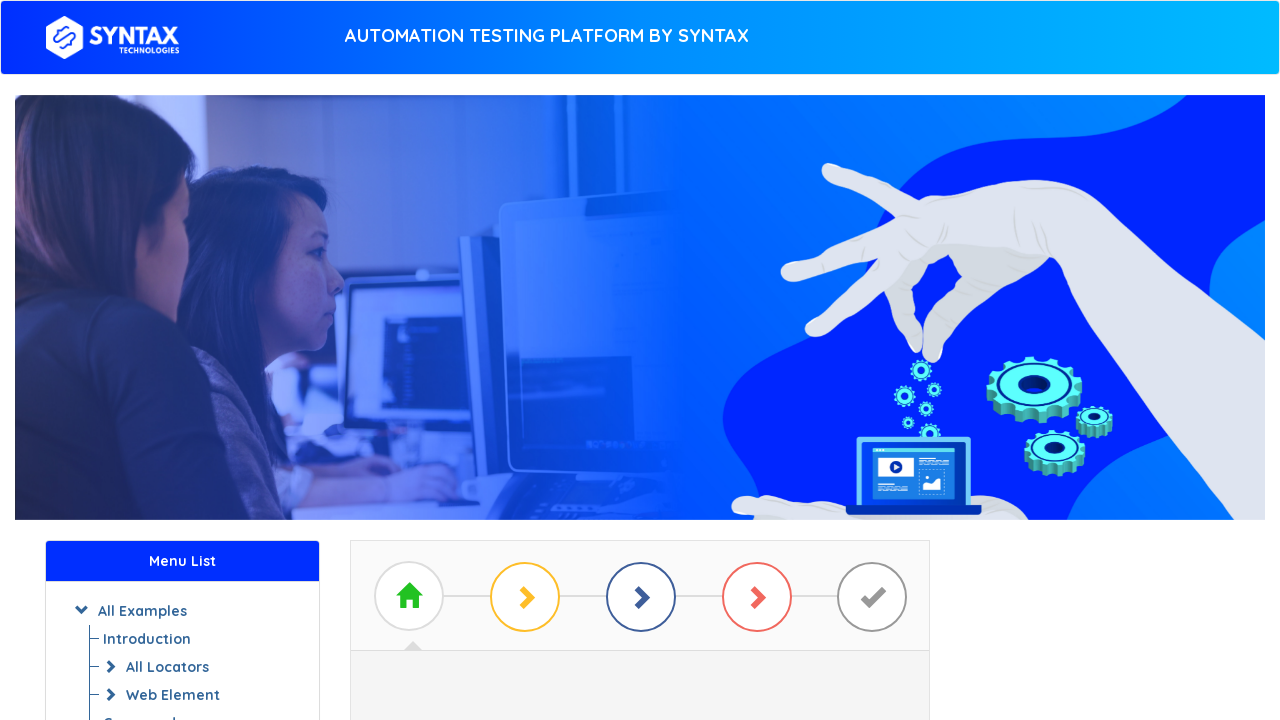

Navigated to Syntax Projects website
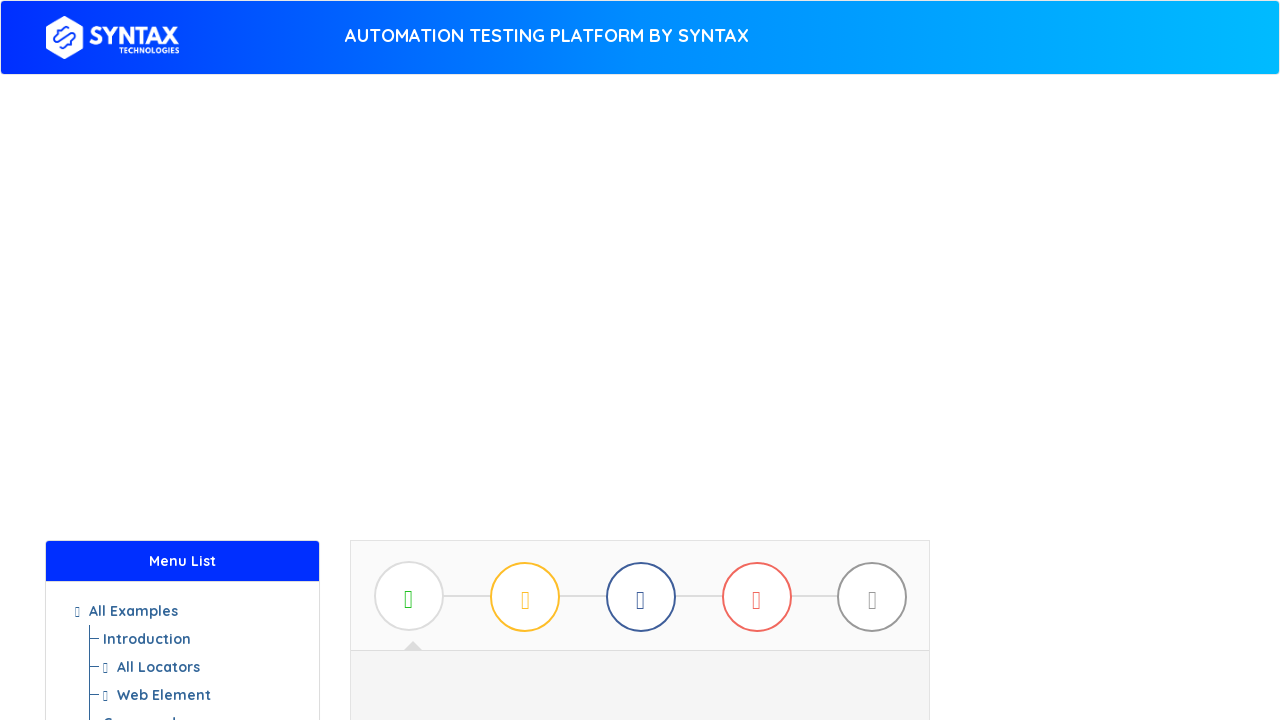

Clicked on 'Start Practising' link at (640, 372) on a:text(' Start Practising ')
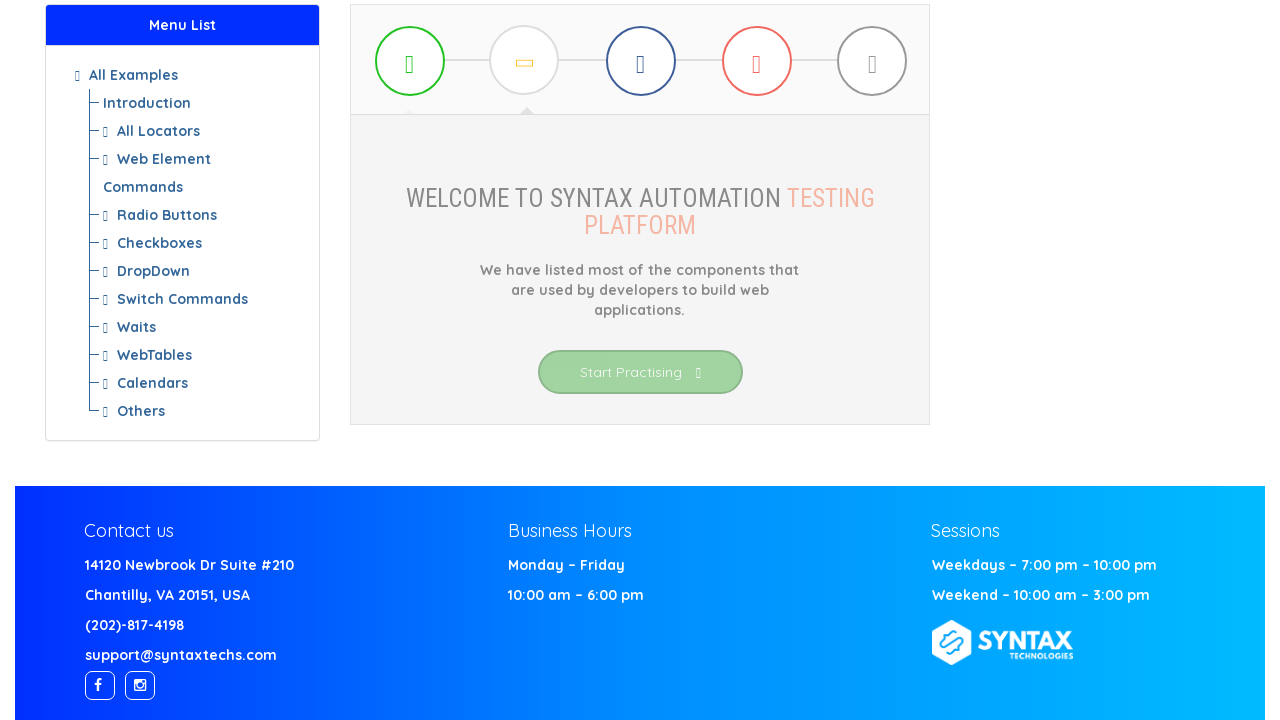

Waited for page to load
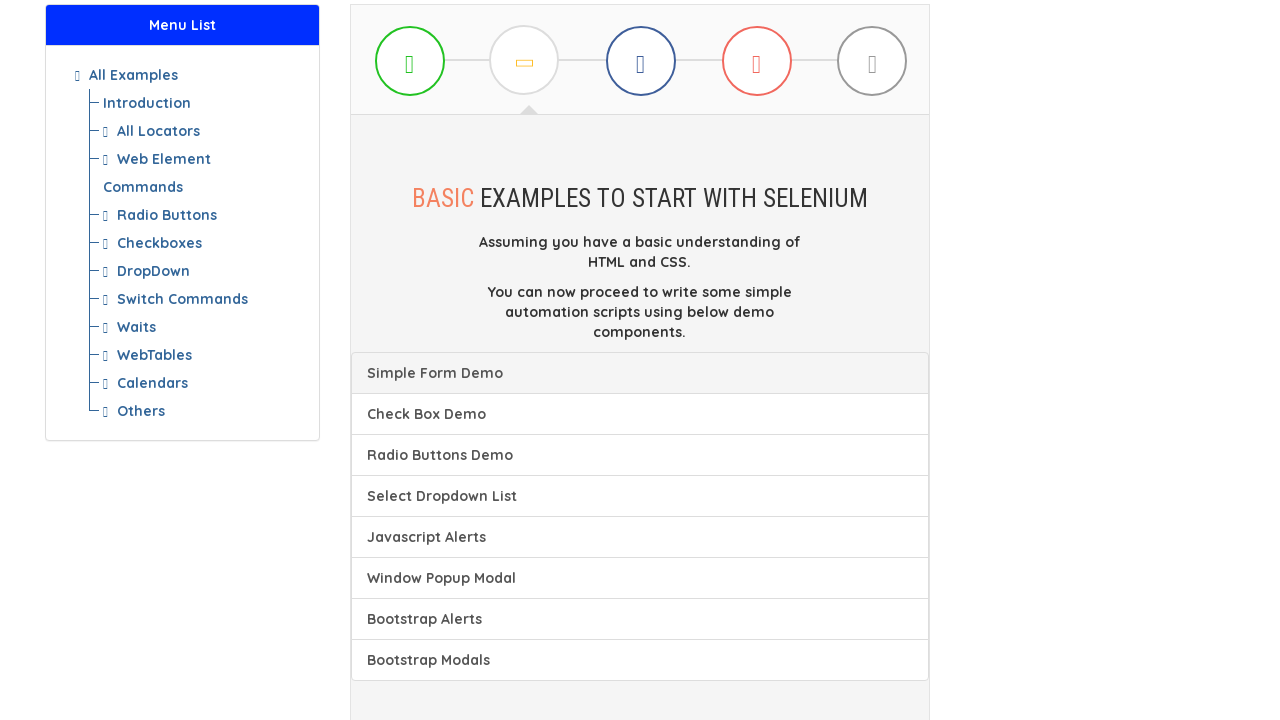

Clicked on 'Simple Form Demo' link to access the form demonstration page at (640, 373) on a.list-group-item[href='basic-first-form-demo.php']
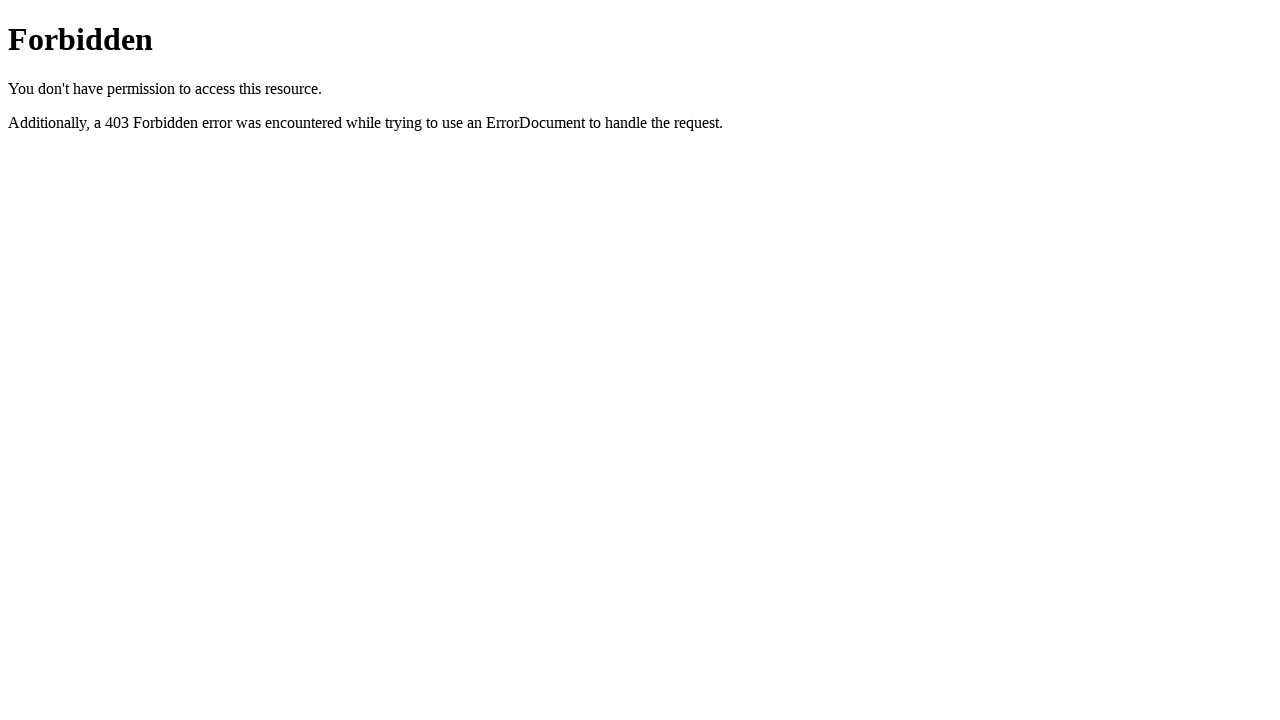

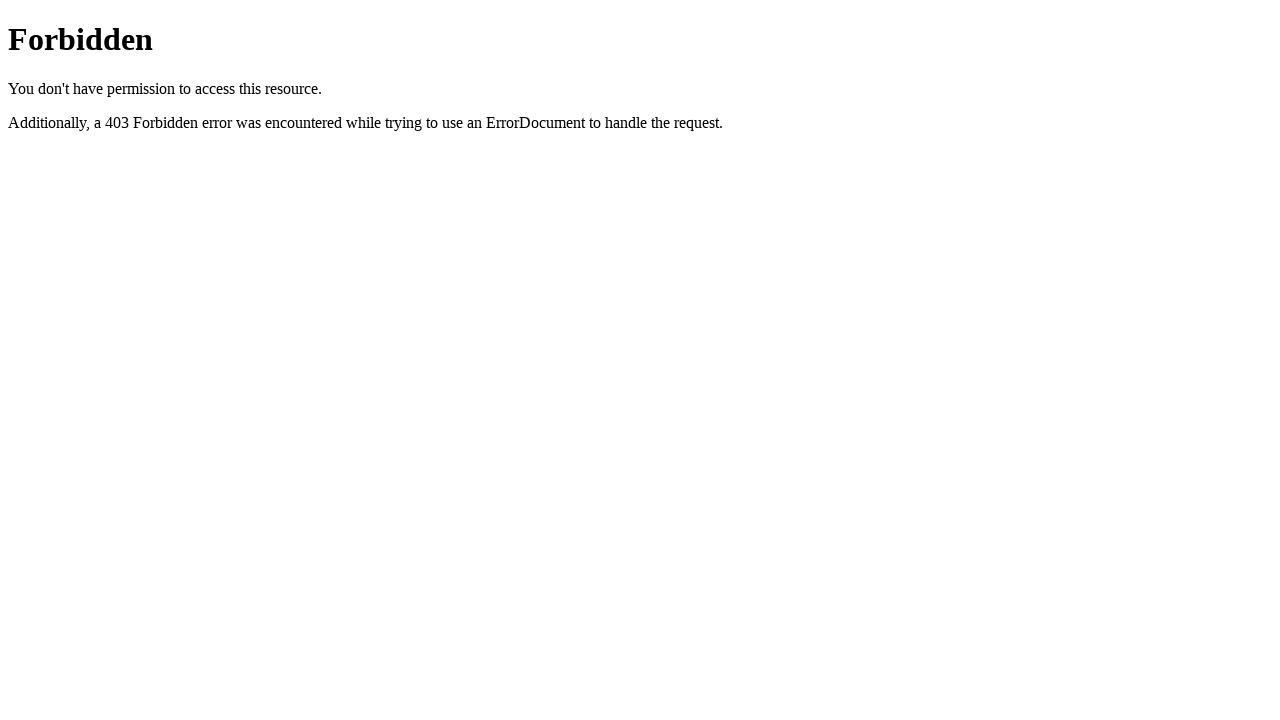